Tests jQuery UI draggable demo page by switching to iframe, reading draggable element text, and navigating to download page

Starting URL: http://jqueryui.com/draggable/

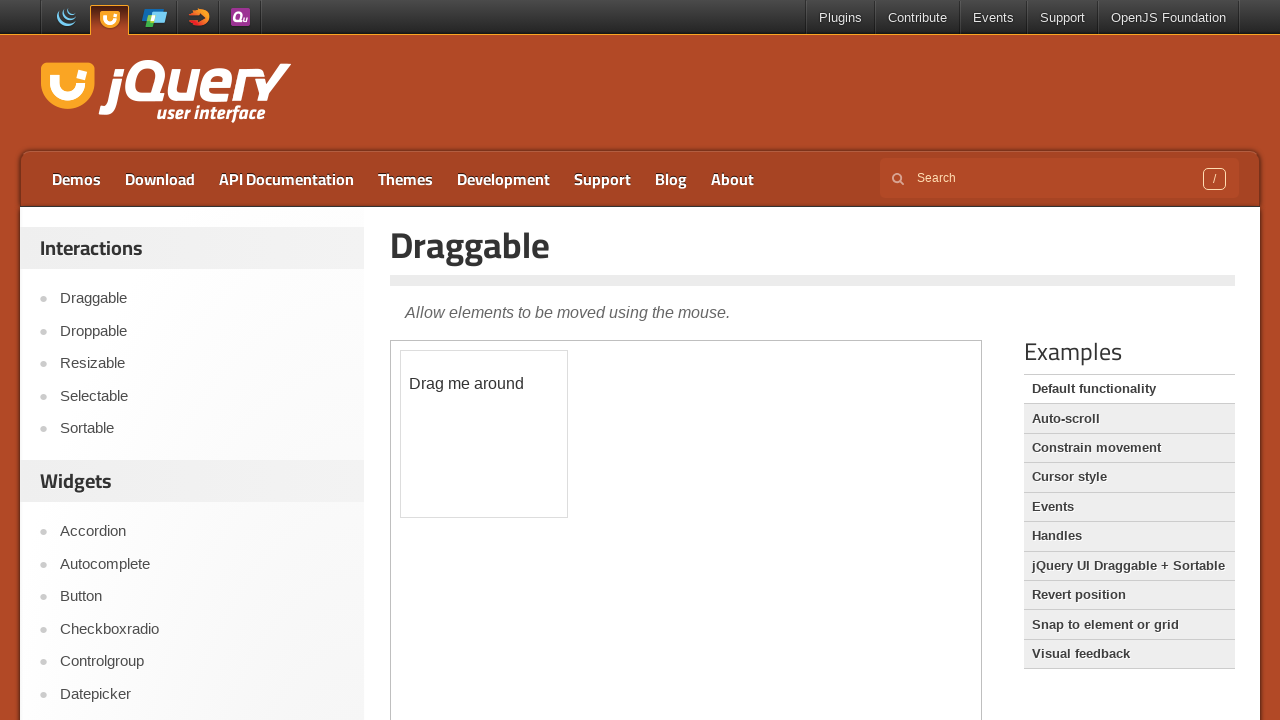

Located the demo frame element
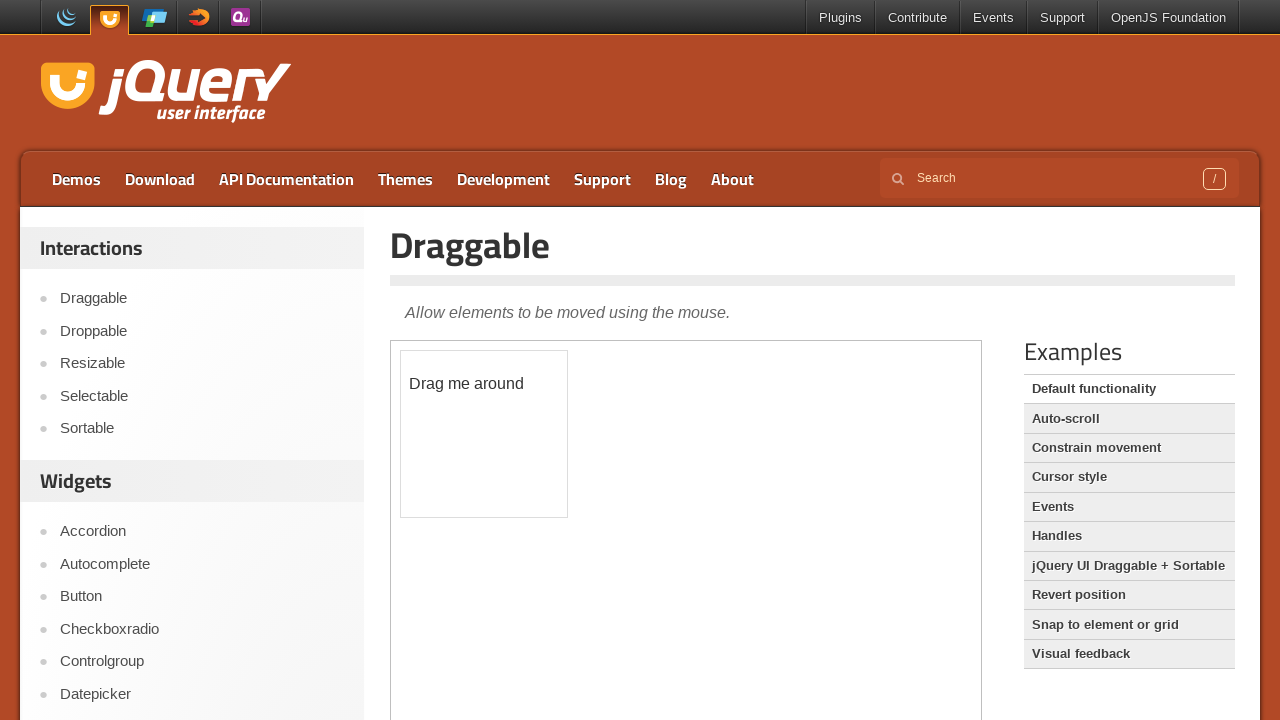

Retrieved draggable element text: 
	Drag me around

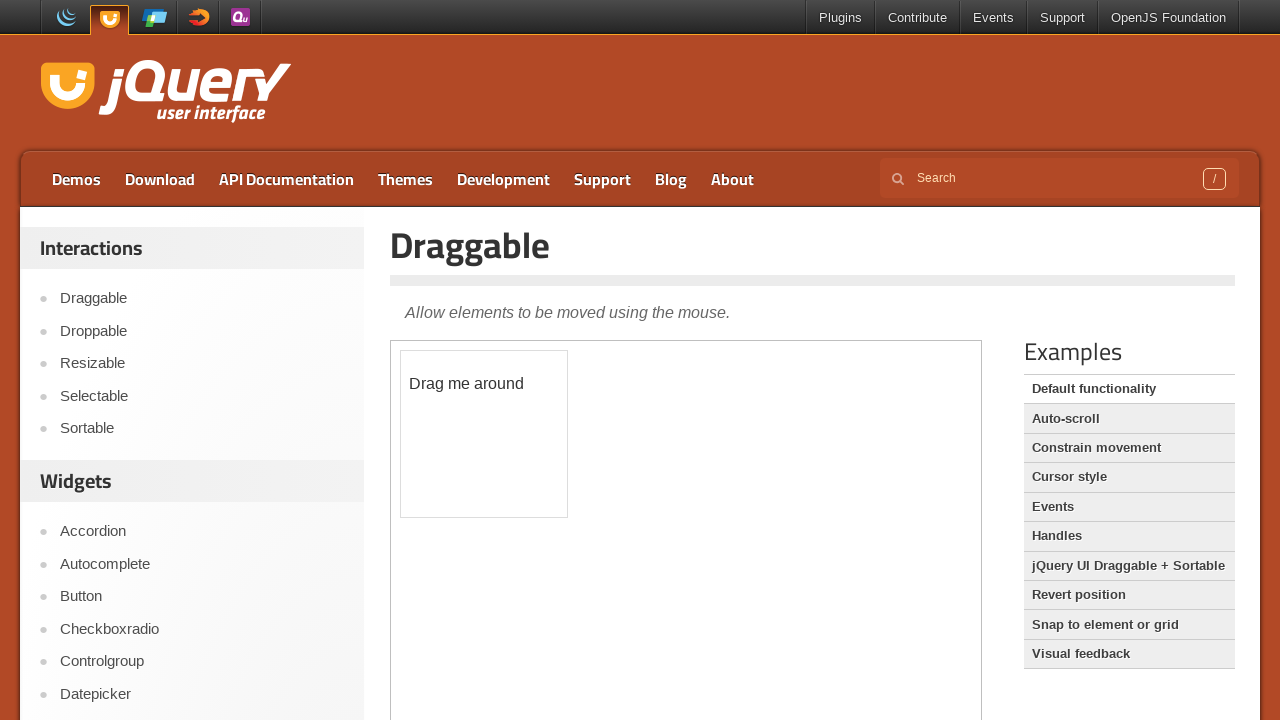

Clicked the Download link to navigate to download page at (160, 179) on a:has-text('Download')
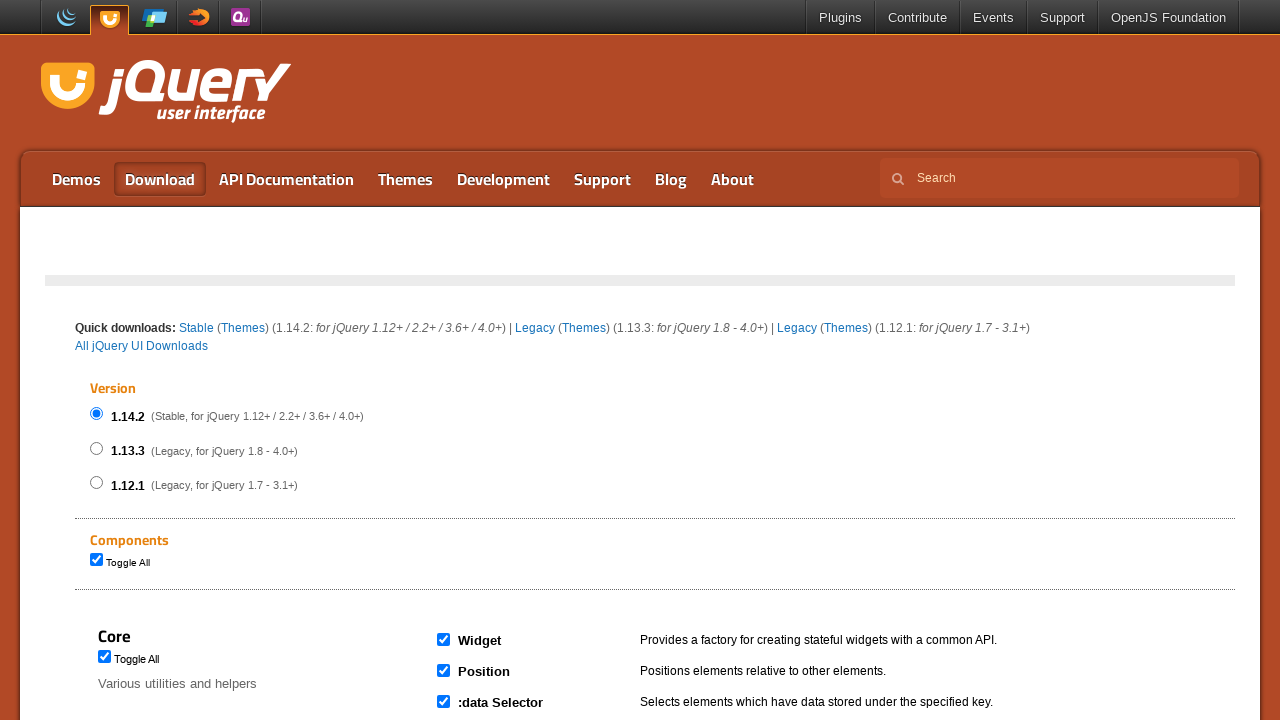

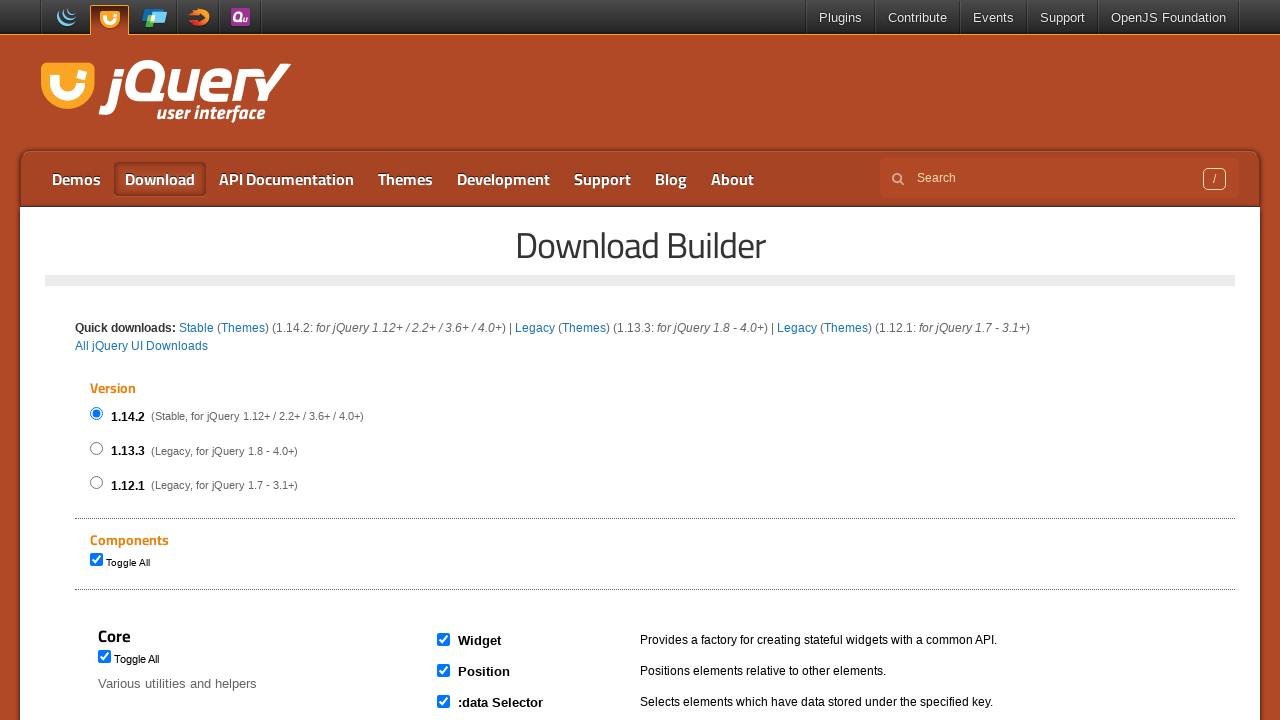